Tests the Add/Remove Elements functionality by clicking the Add Element button, verifying the Delete button appears, clicking Delete, and verifying the page title remains visible.

Starting URL: https://the-internet.herokuapp.com/add_remove_elements/

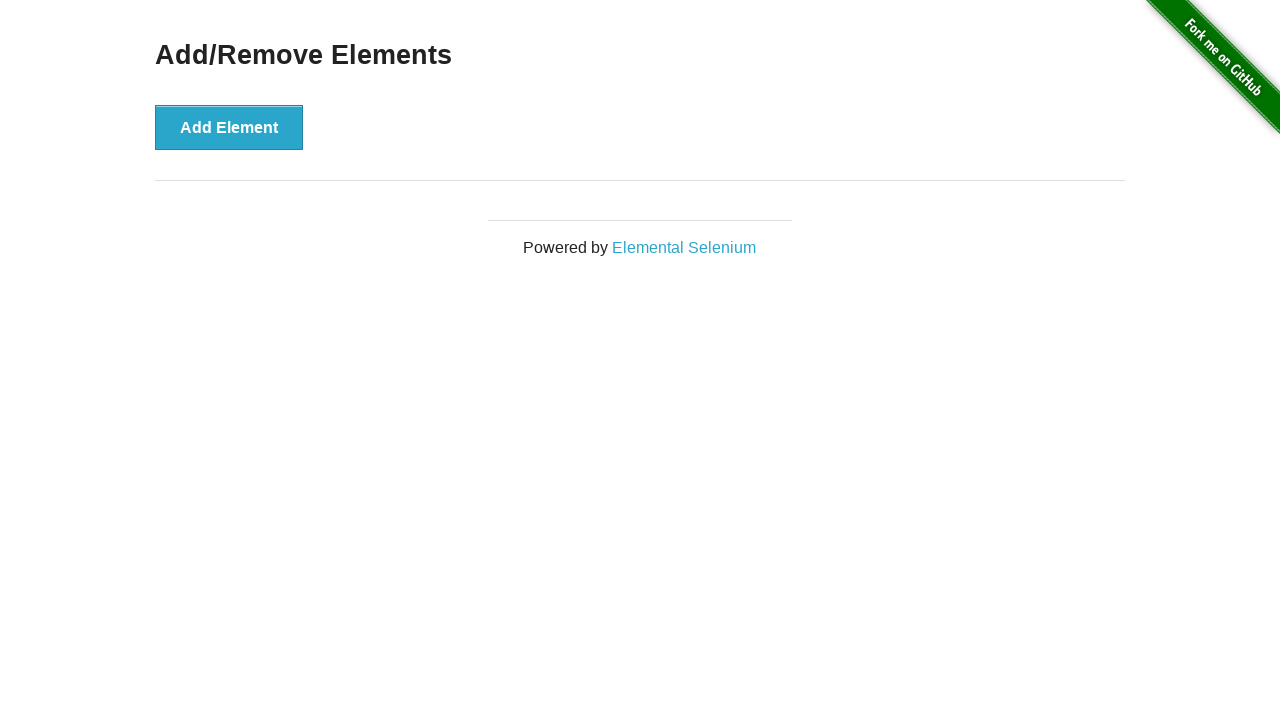

Clicked Add Element button at (229, 127) on xpath=//button[text()='Add Element']
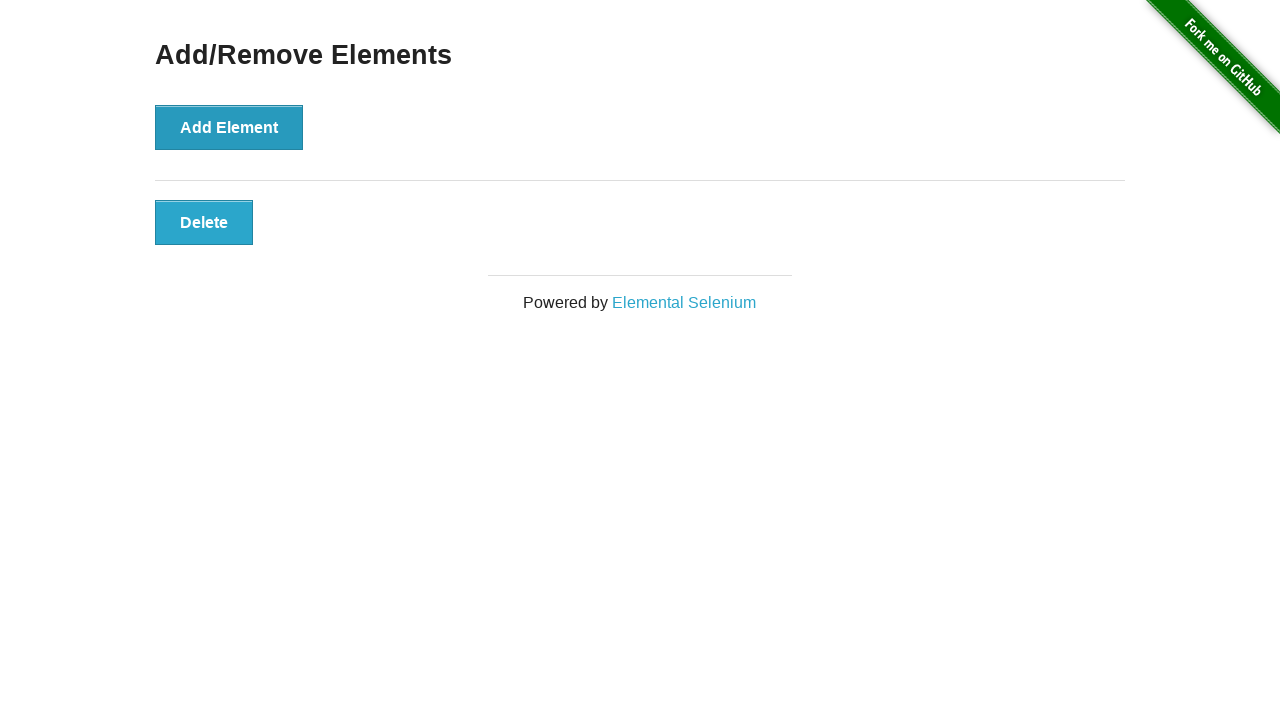

Delete button appeared and is visible
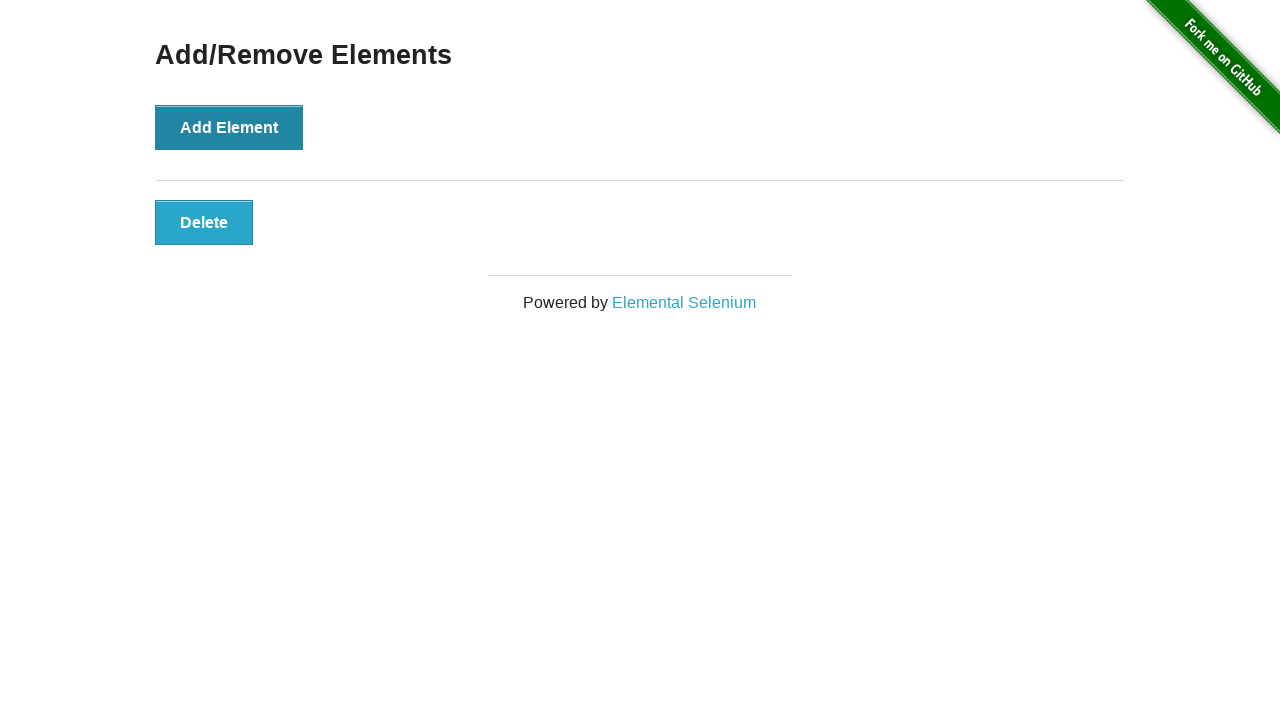

Clicked Delete button at (204, 222) on xpath=//*[text()='Delete']
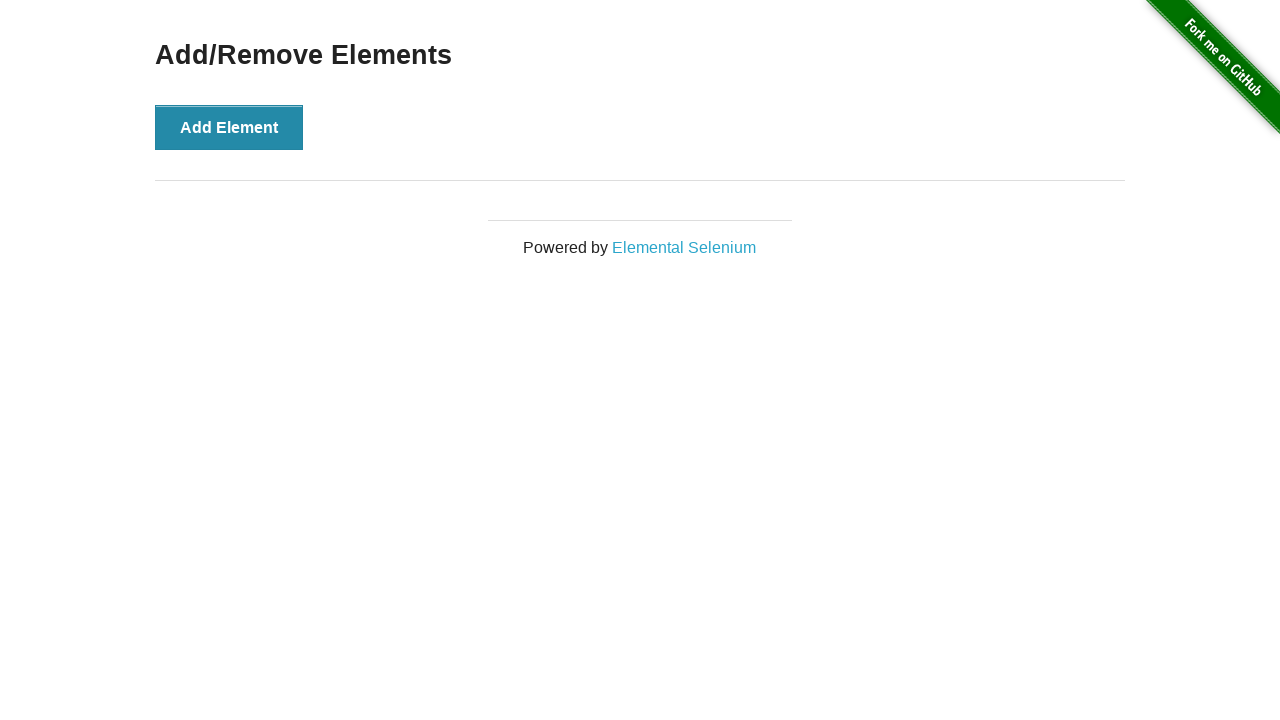

Verified Add/Remove Elements page title remains visible after delete action
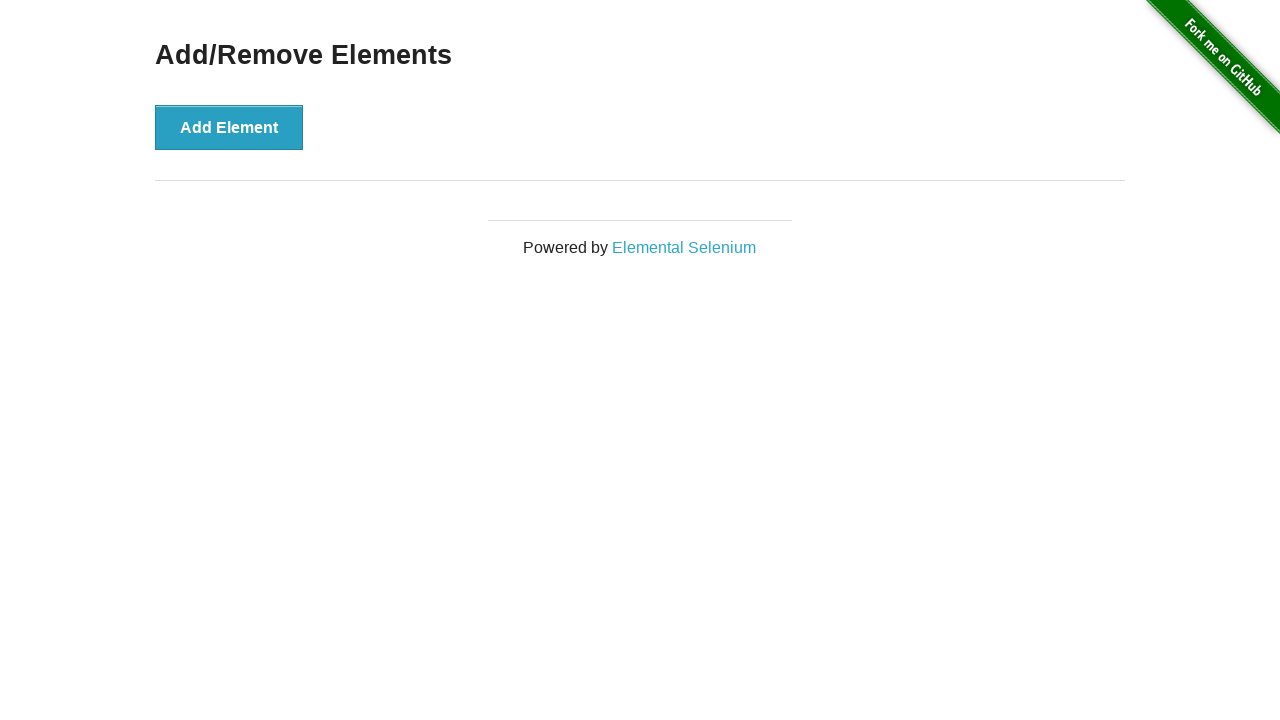

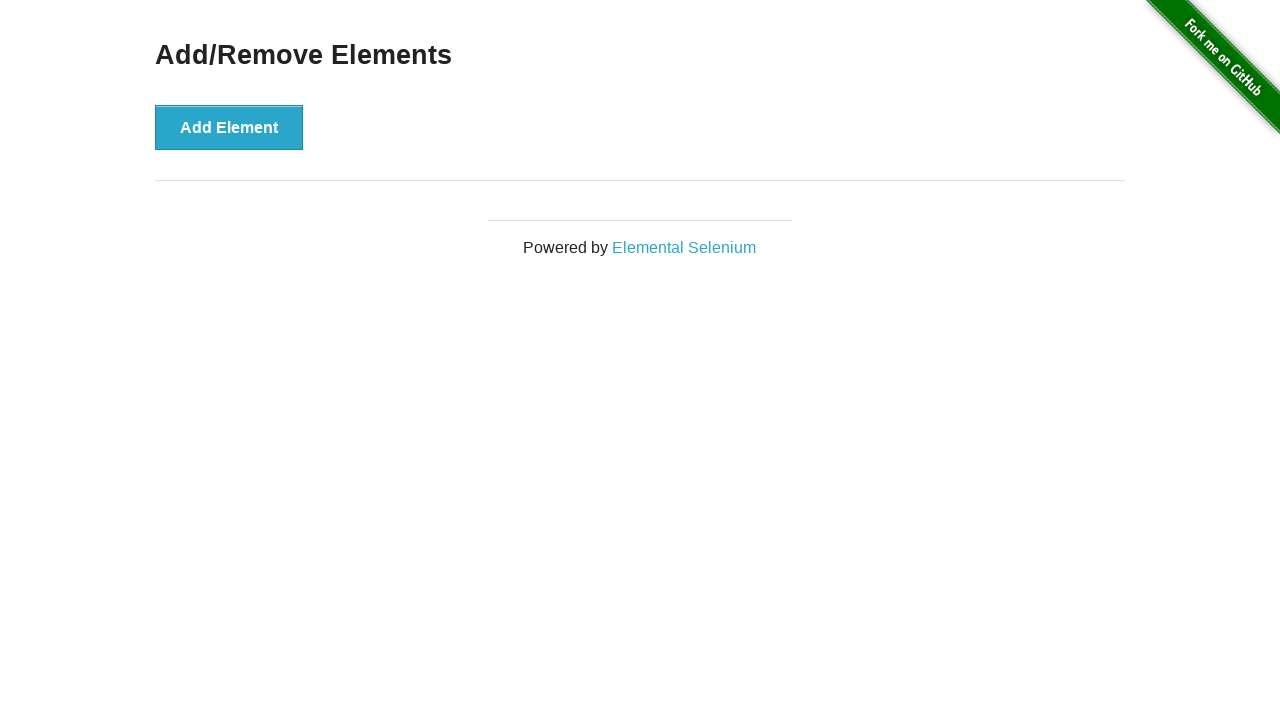